Navigates to a simple form page and locates a submit button element by its ID

Starting URL: http://suninjuly.github.io/simple_form_find_task.html

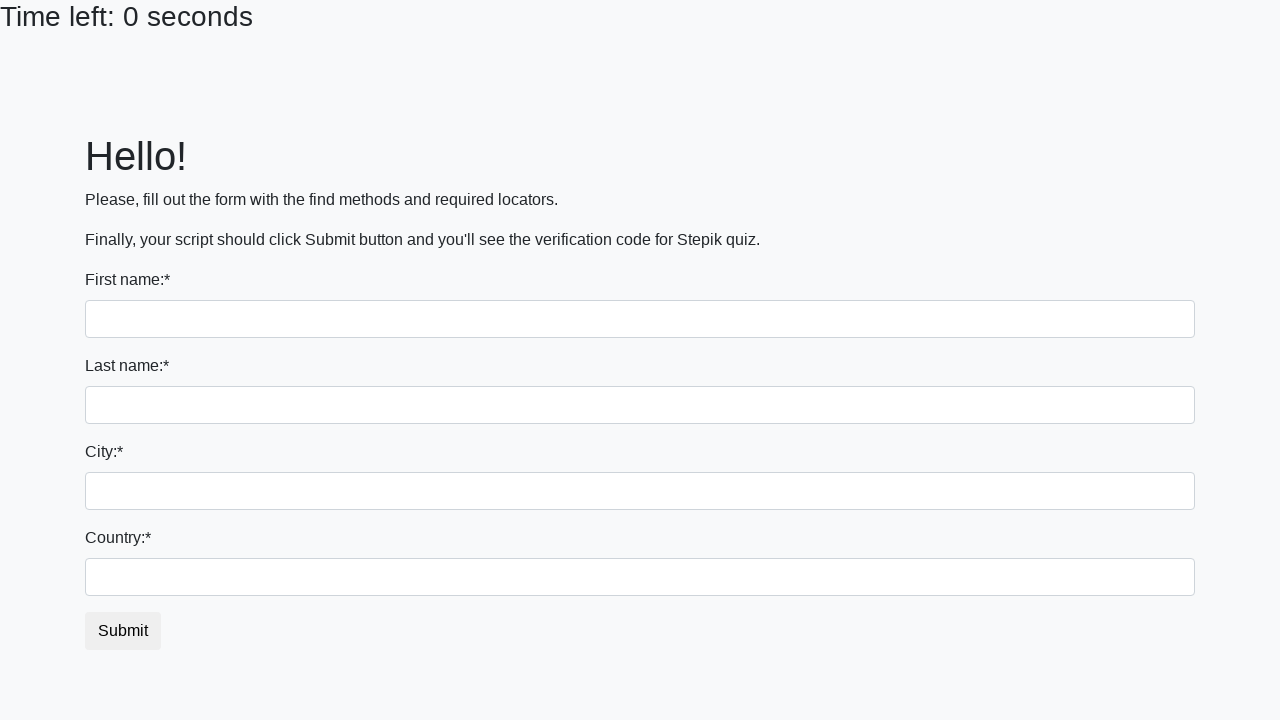

Waited for submit button element with ID 'submit_button' to be present in DOM
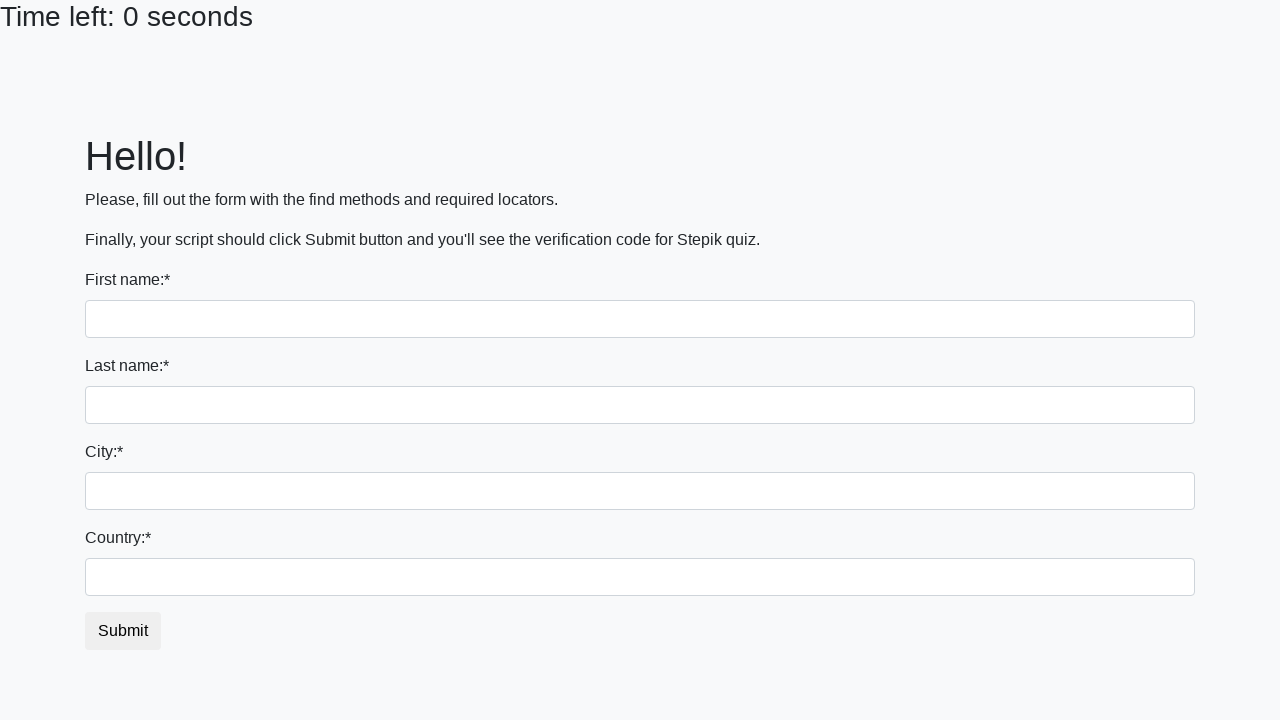

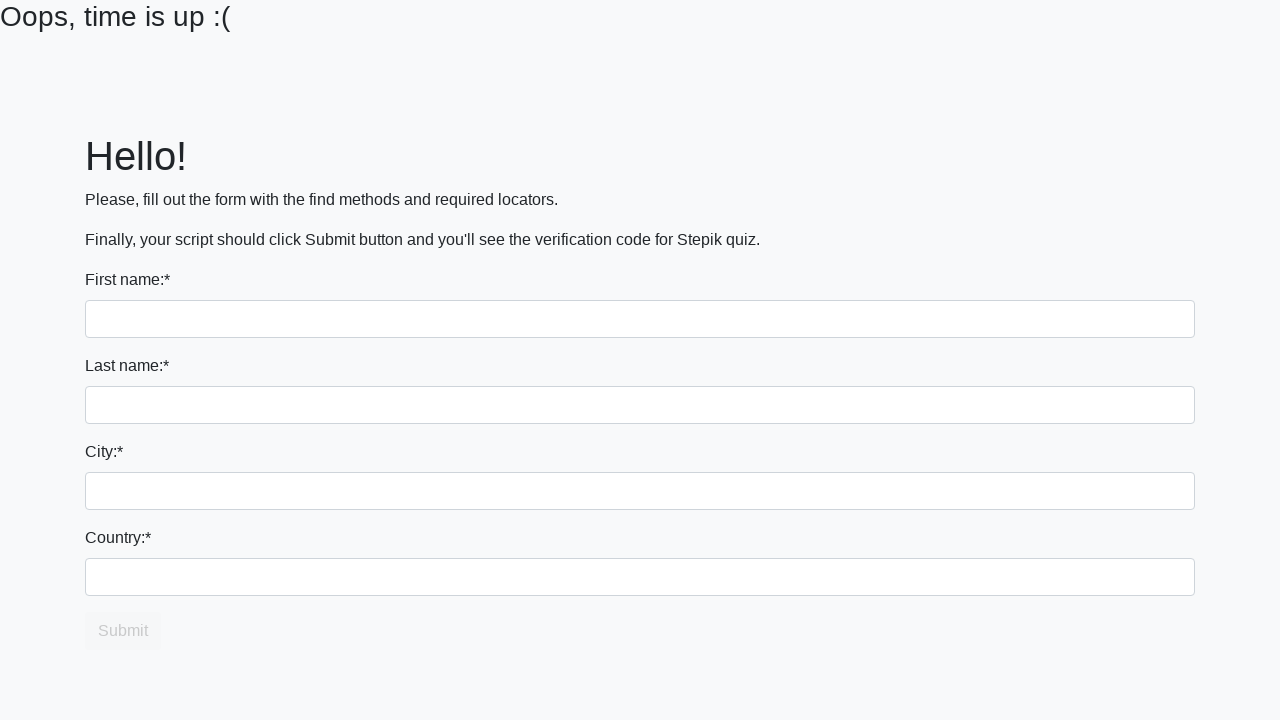